Tests HTML5 form validation by submitting empty fields and checking validation messages

Starting URL: https://automationfc.github.io/html5/index.html

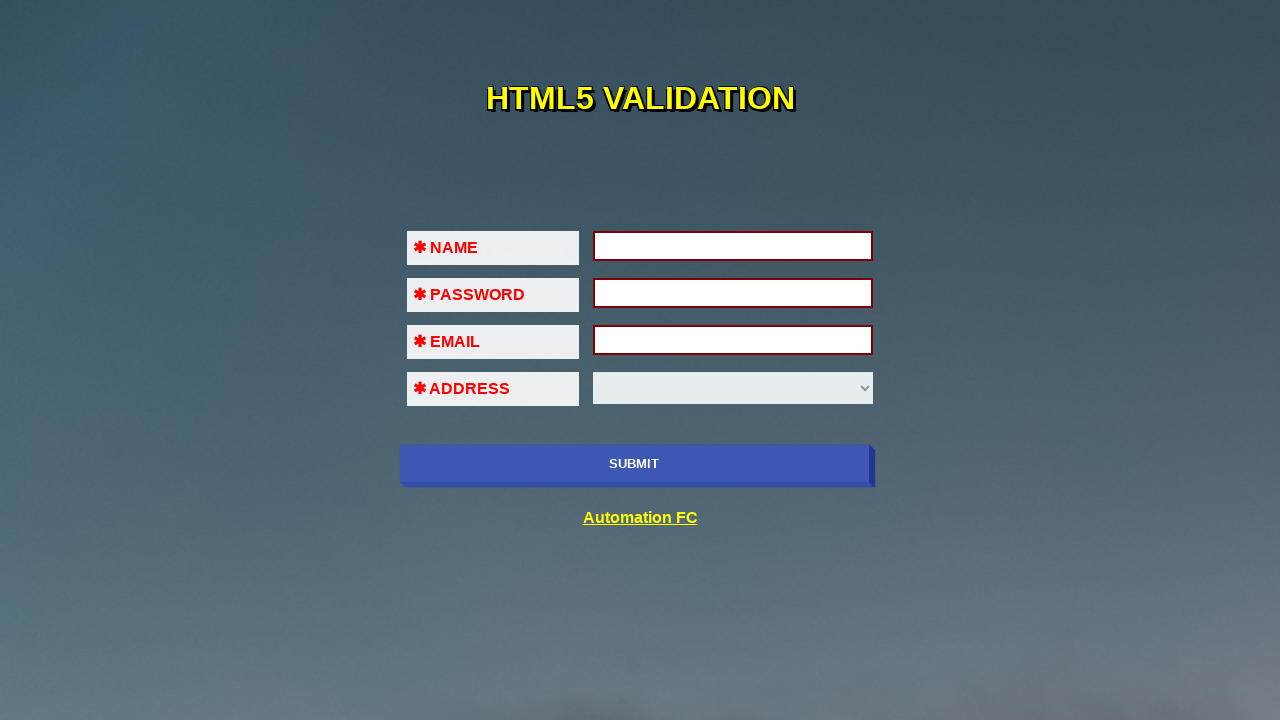

Clicked submit button to trigger validation on empty form at (634, 464) on xpath=//input[@type='submit']
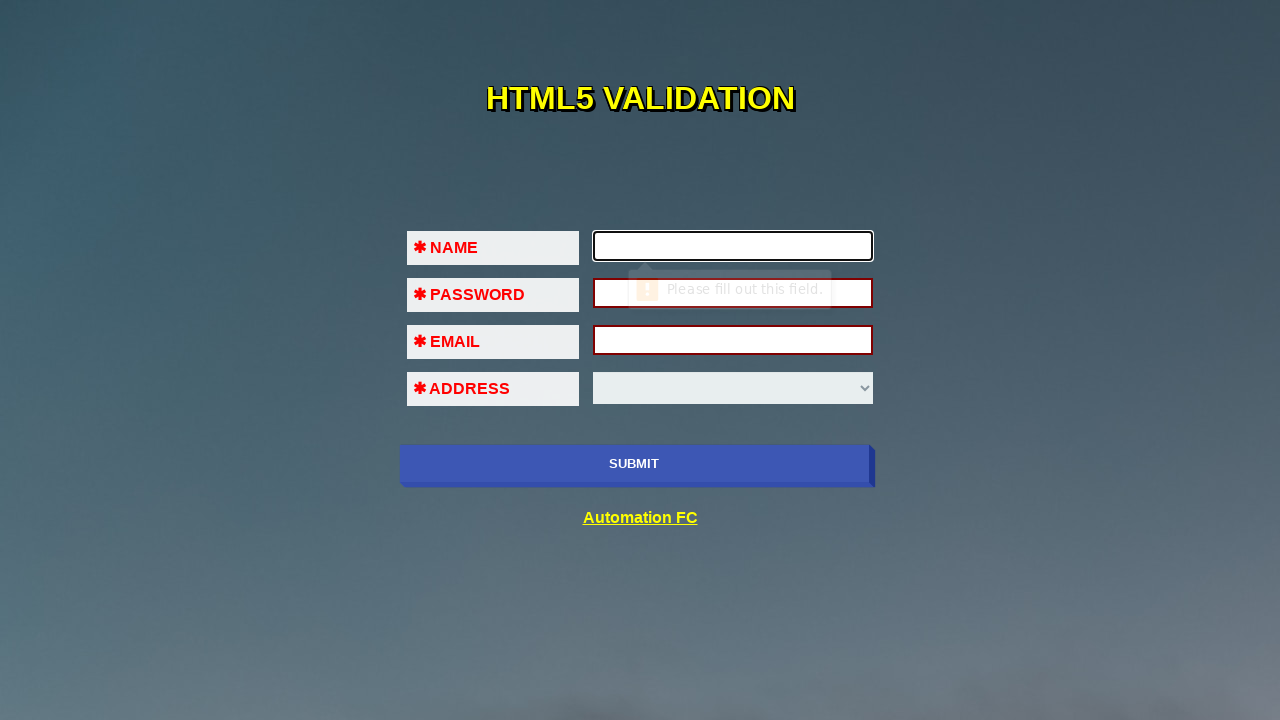

Filled first name field with 'Phuong' on //input[@name='fname']
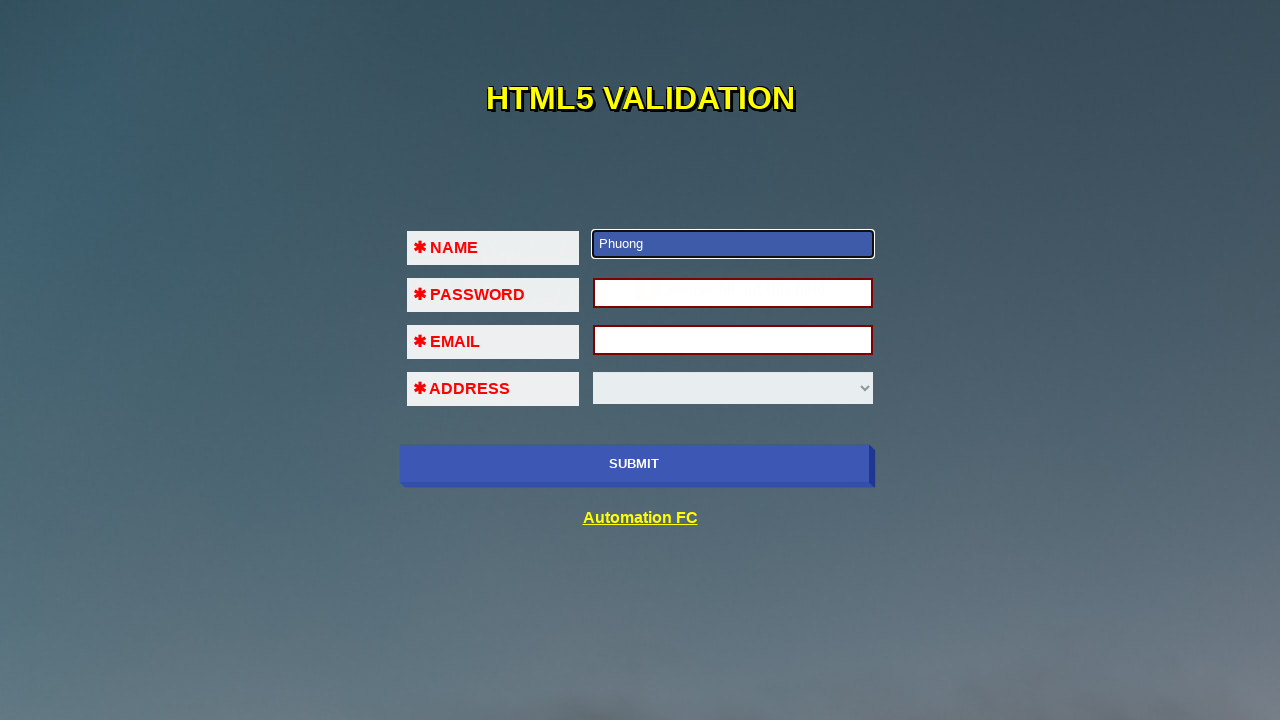

Clicked submit button to trigger next validation at (634, 464) on xpath=//input[@type='submit']
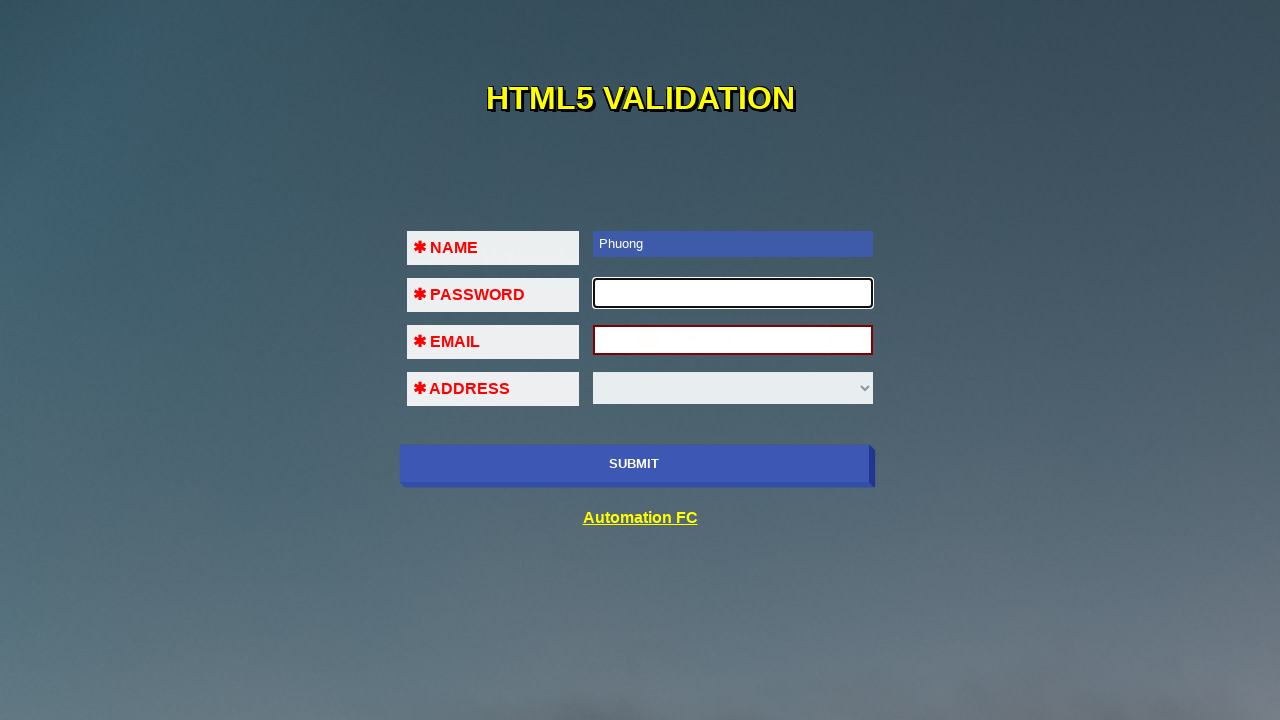

Filled password field with 'Pass123456@' on //input[@name='pass']
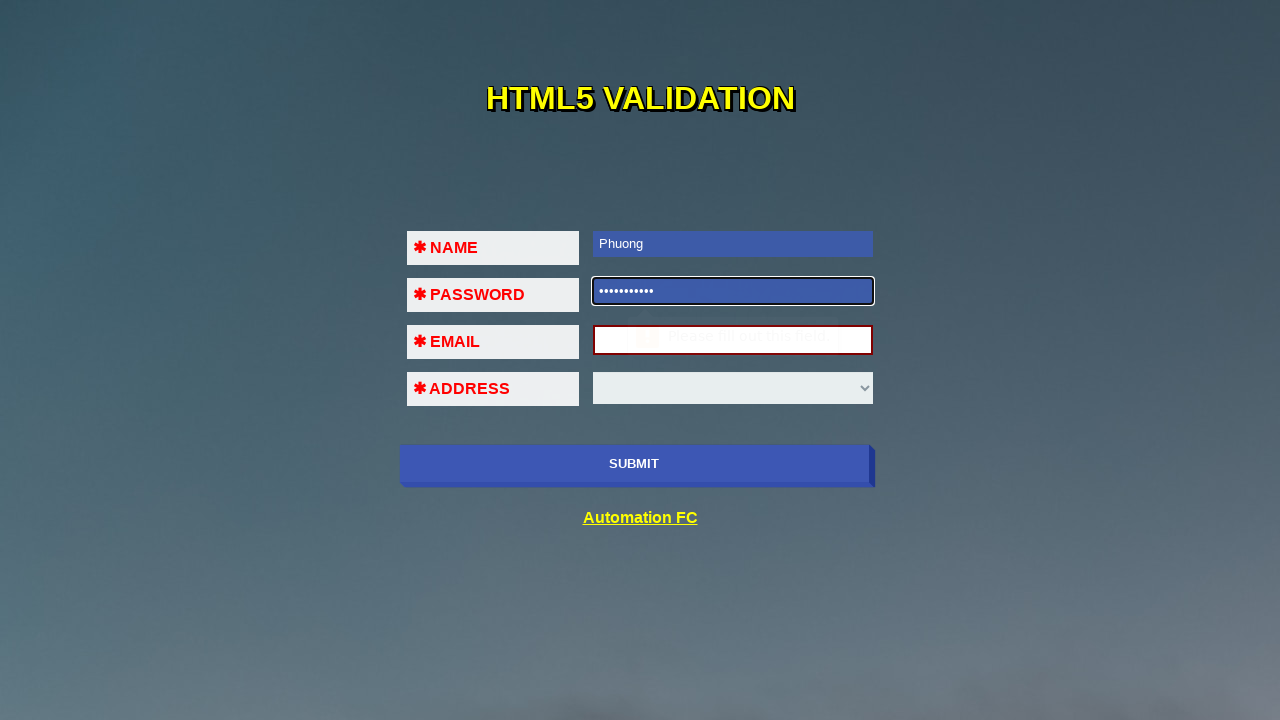

Clicked submit button to trigger email validation at (634, 464) on xpath=//input[@type='submit']
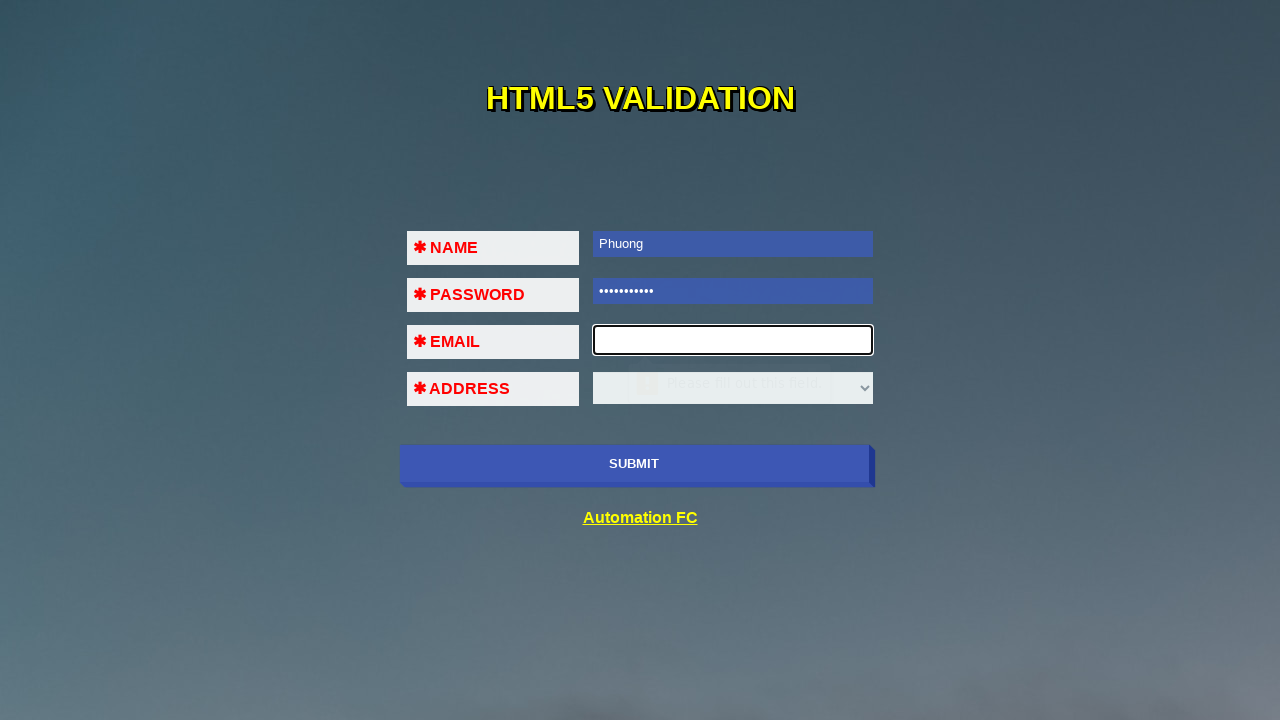

Filled email field with invalid format 'Pass123456@' on //input[@name='em']
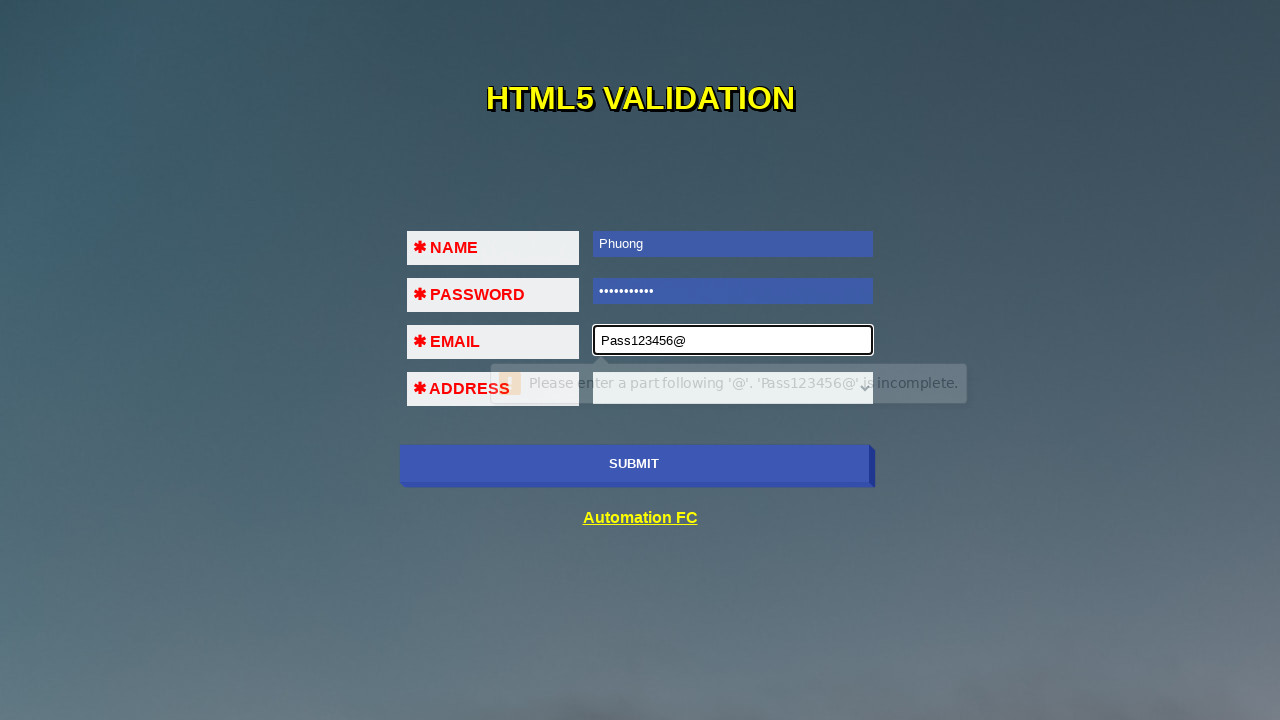

Clicked submit button to trigger email format validation at (634, 464) on xpath=//input[@type='submit']
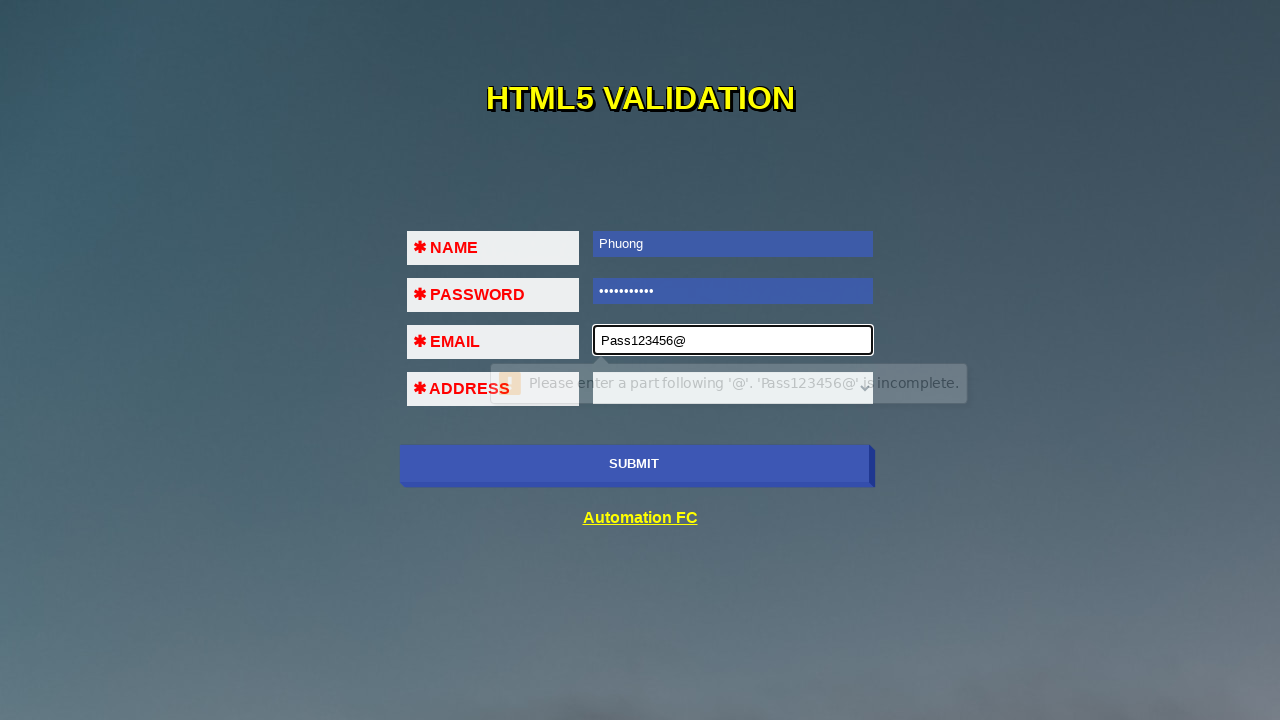

Cleared email field on //input[@name='em']
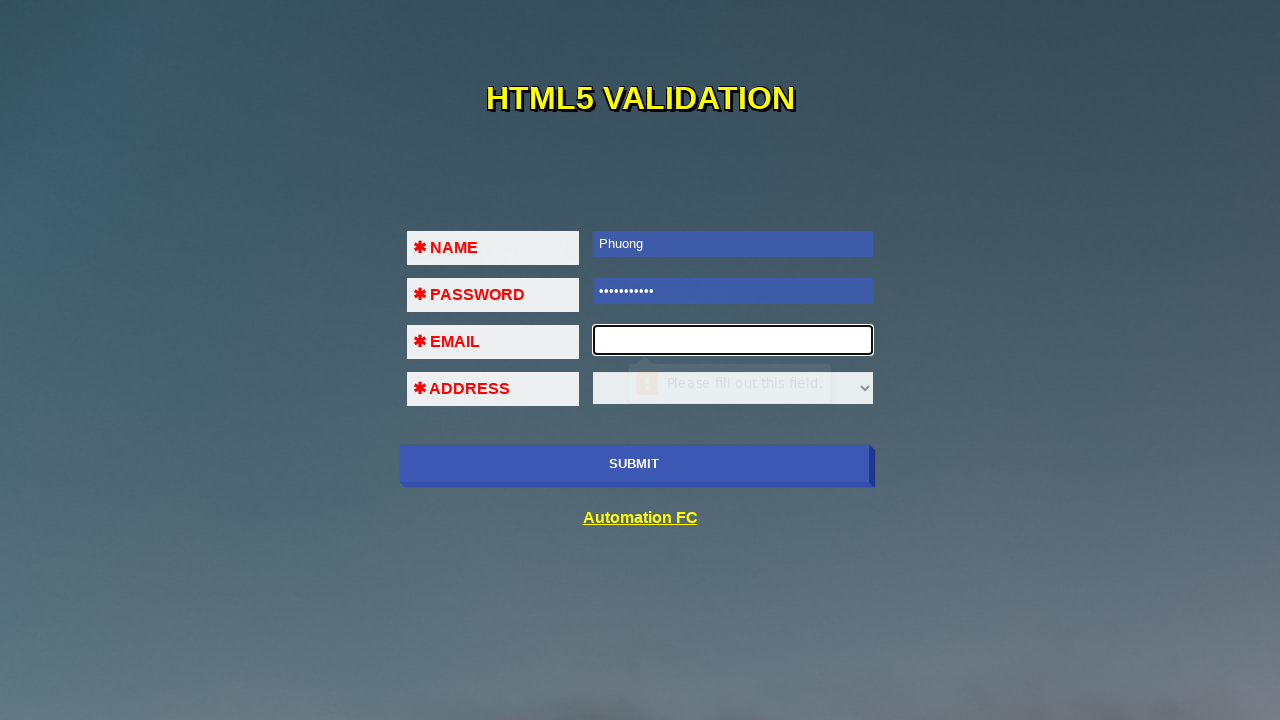

Filled email field with valid format auto****@gmail.com on //input[@name='em']
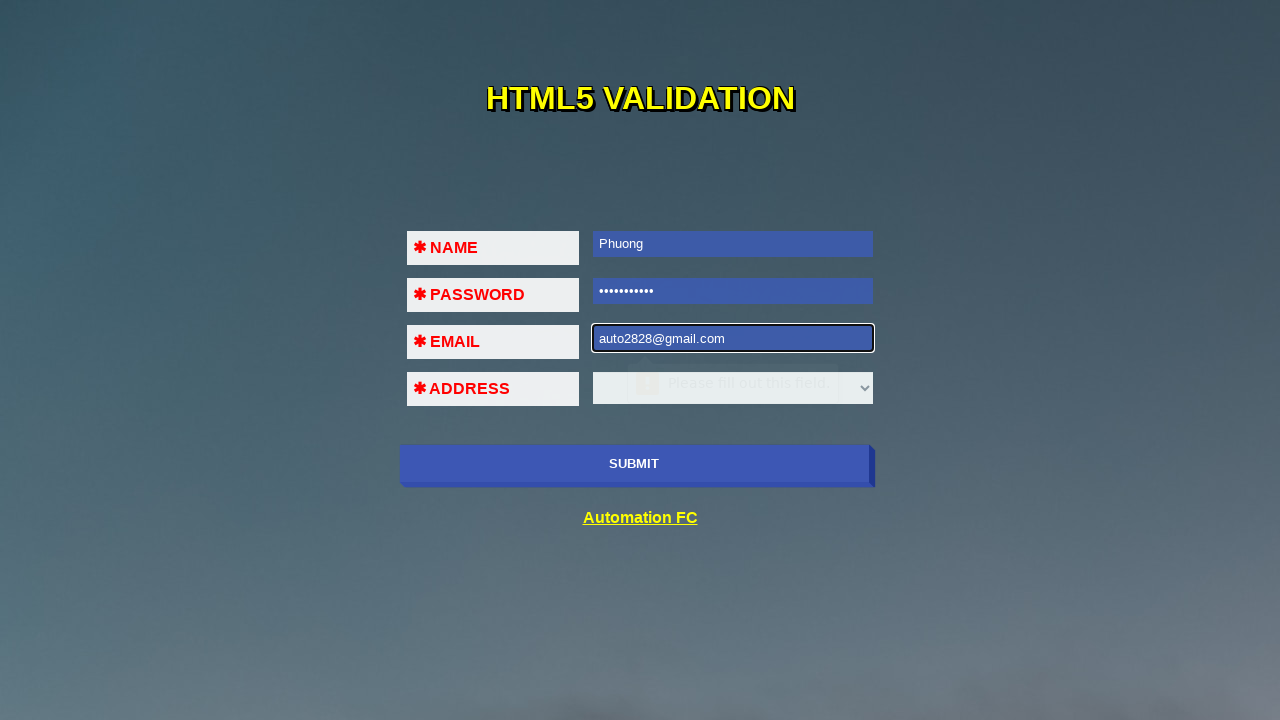

Clicked submit button to trigger select field validation at (634, 464) on xpath=//input[@type='submit']
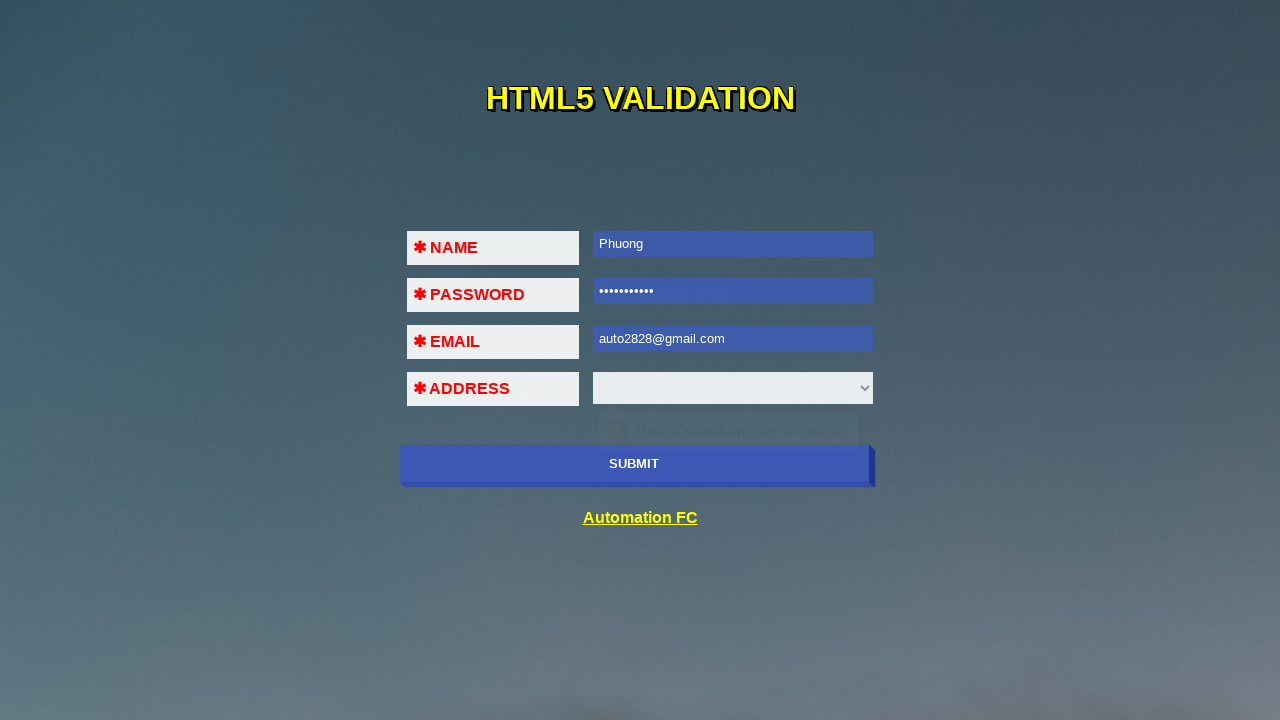

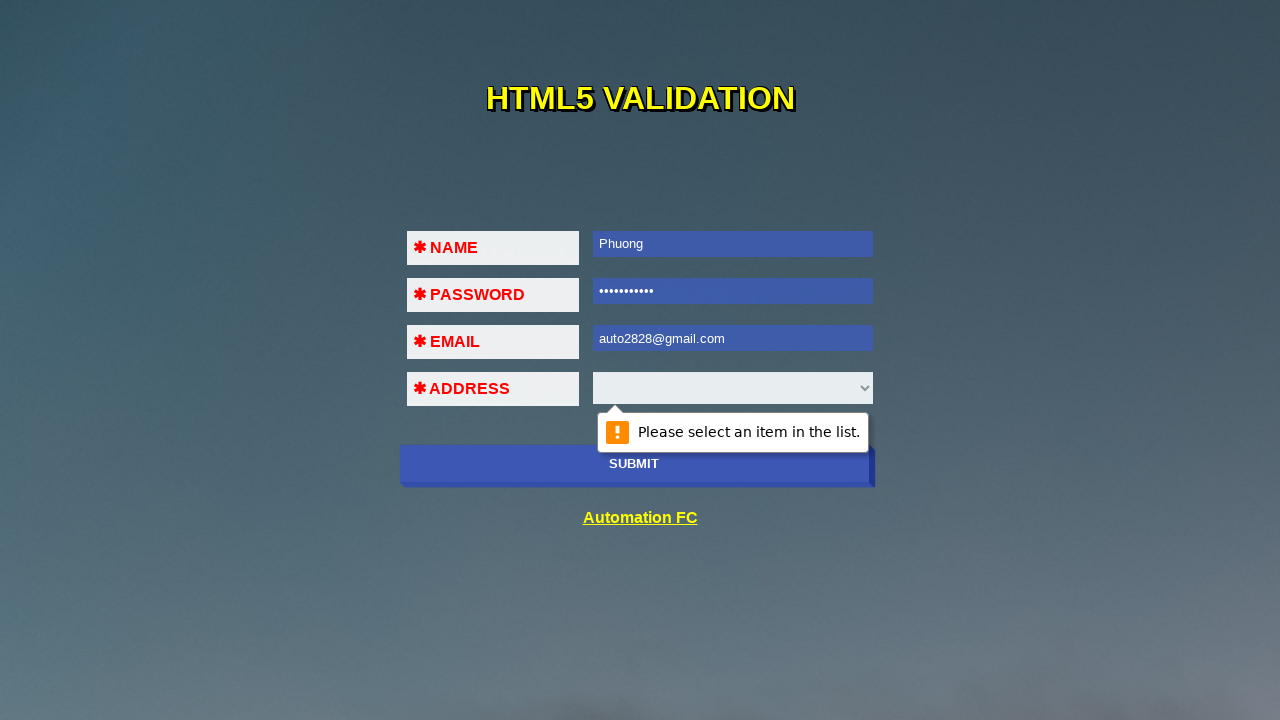